Navigates to OrangeHRM demo site and clicks on the "OrangeHRM, Inc" link in the footer, which opens a new tab/window

Starting URL: https://opensource-demo.orangehrmlive.com/

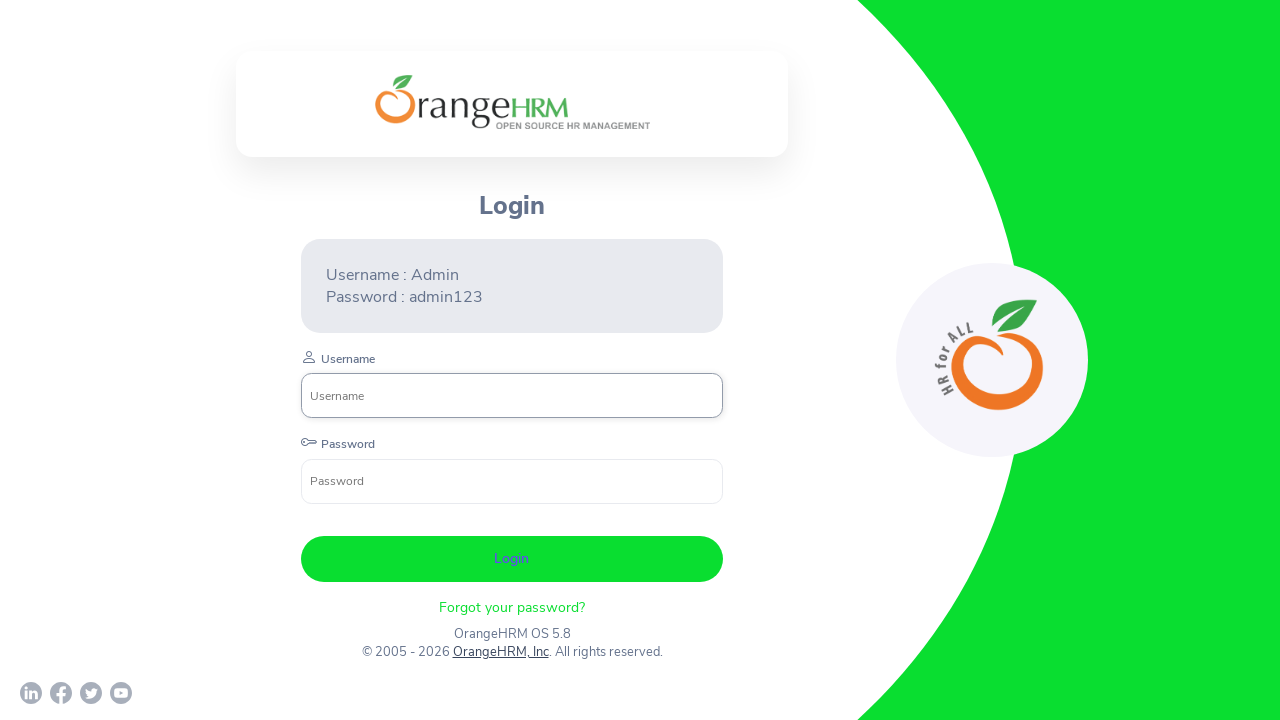

Navigated to OrangeHRM demo site
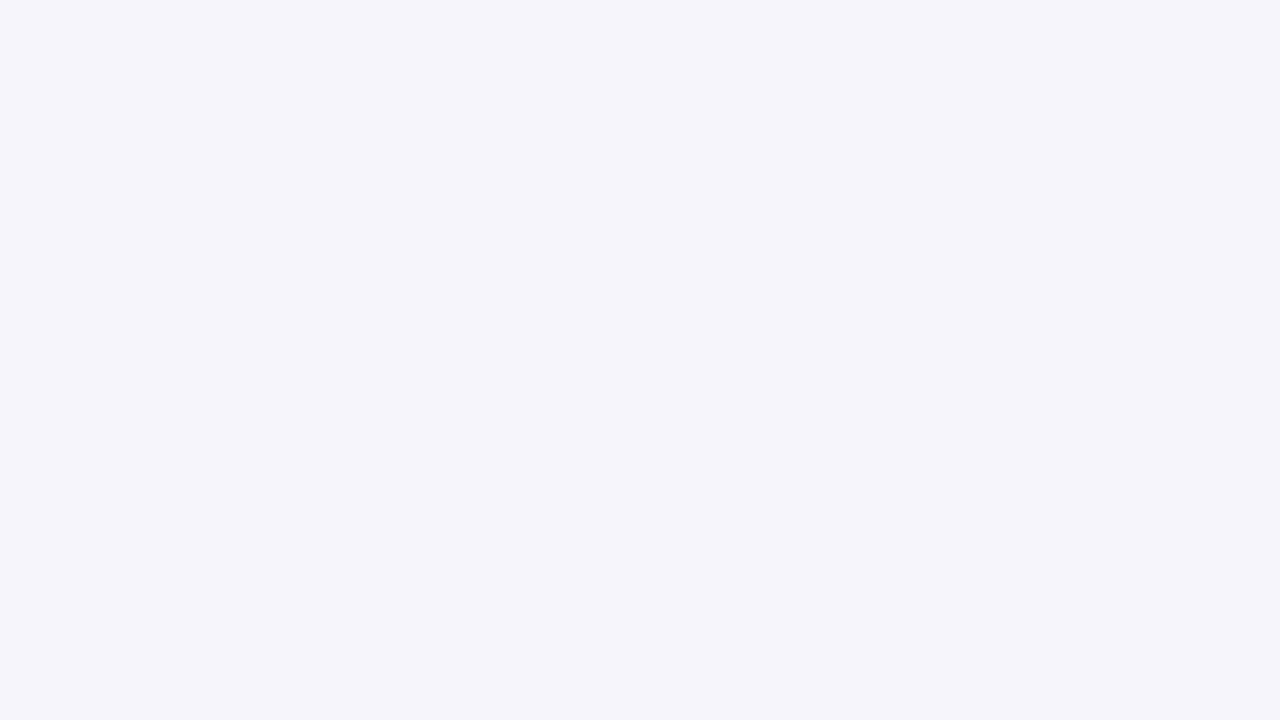

Clicked on 'OrangeHRM, Inc' link in footer at (500, 652) on xpath=//*[text()='OrangeHRM, Inc']
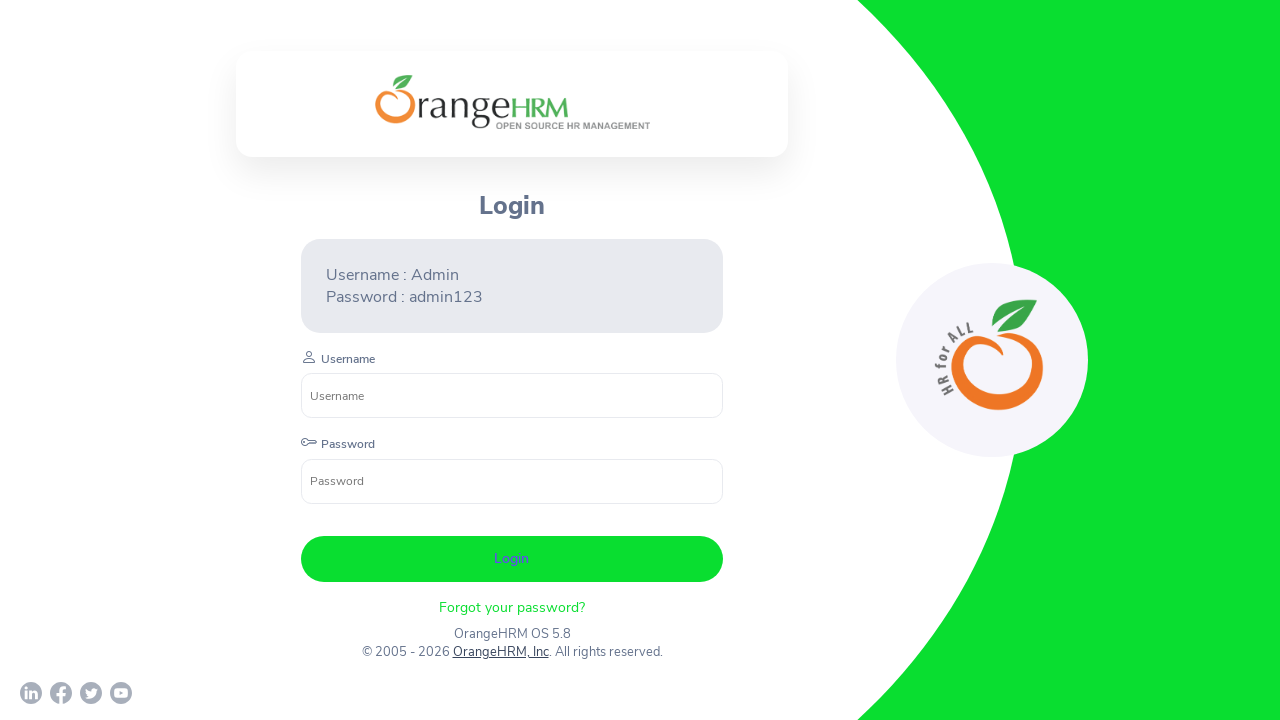

Waited for new tab/window to open
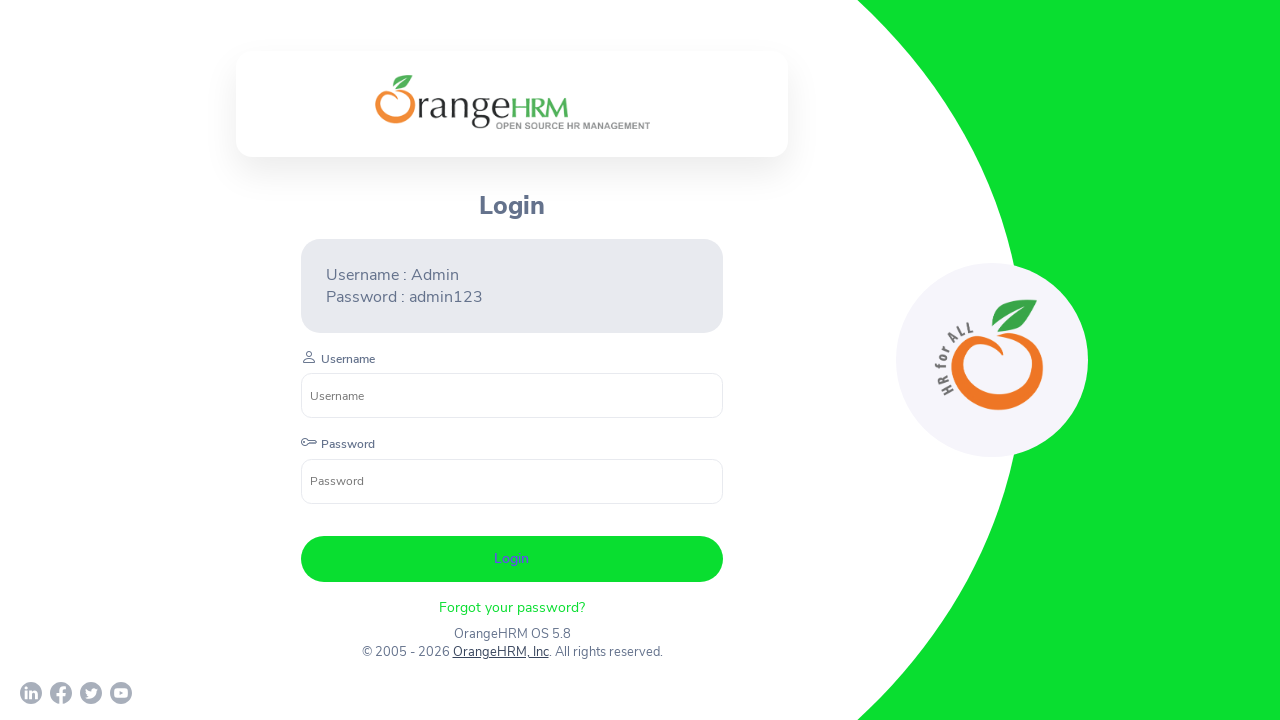

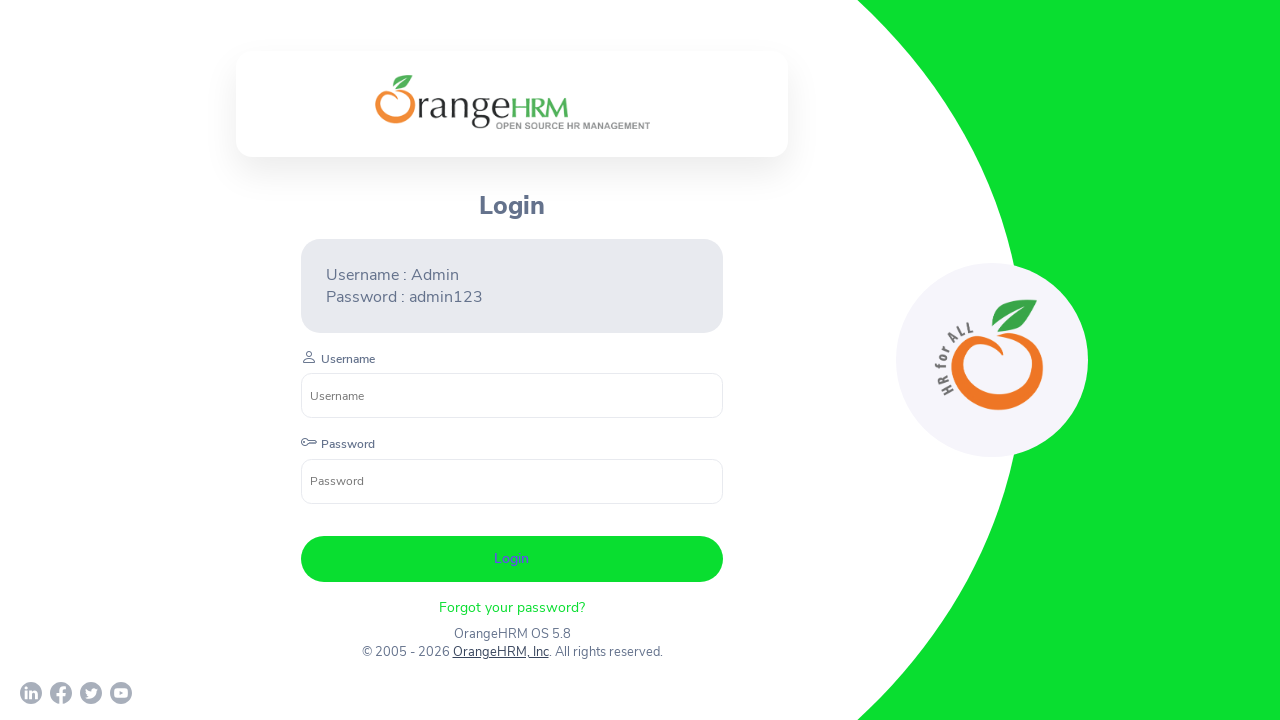